Tests dropdown interaction on the Selectors Hub practice page by scrolling to and clicking a dropdown button, then clicking the "Join Training" link option.

Starting URL: https://selectorshub.com/xpath-practice-page/

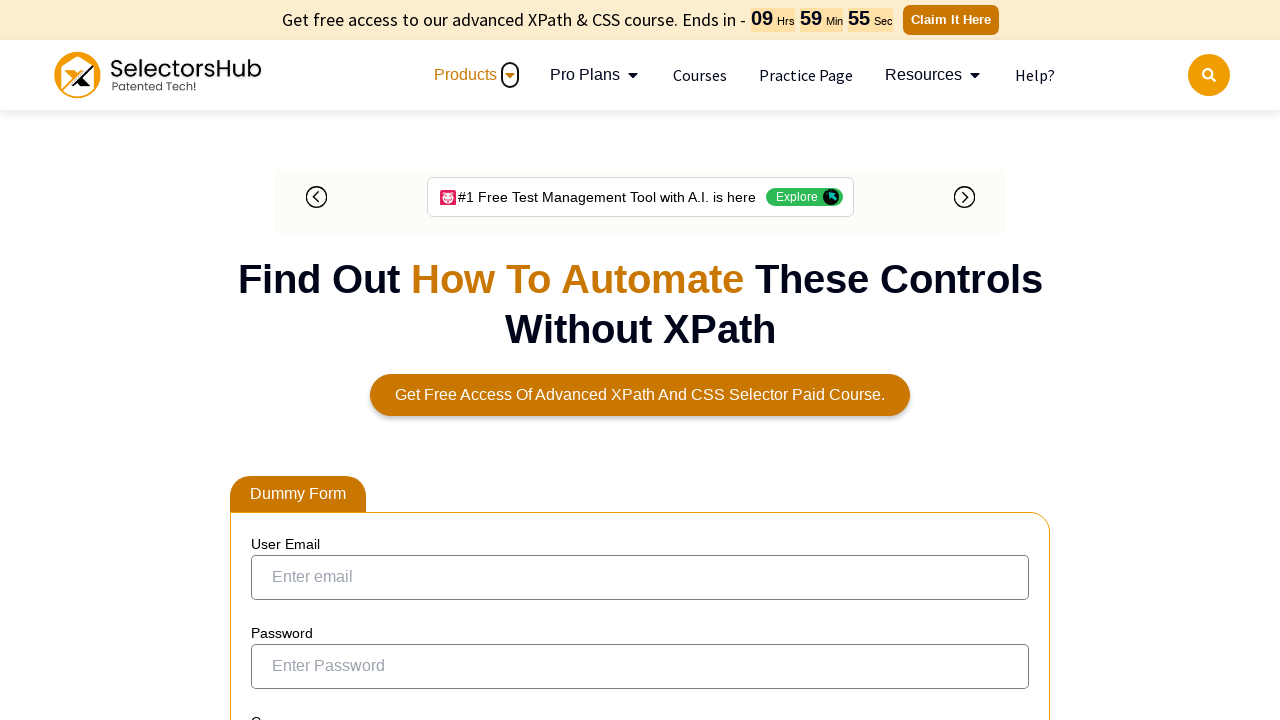

Scrolled dropdown button into view
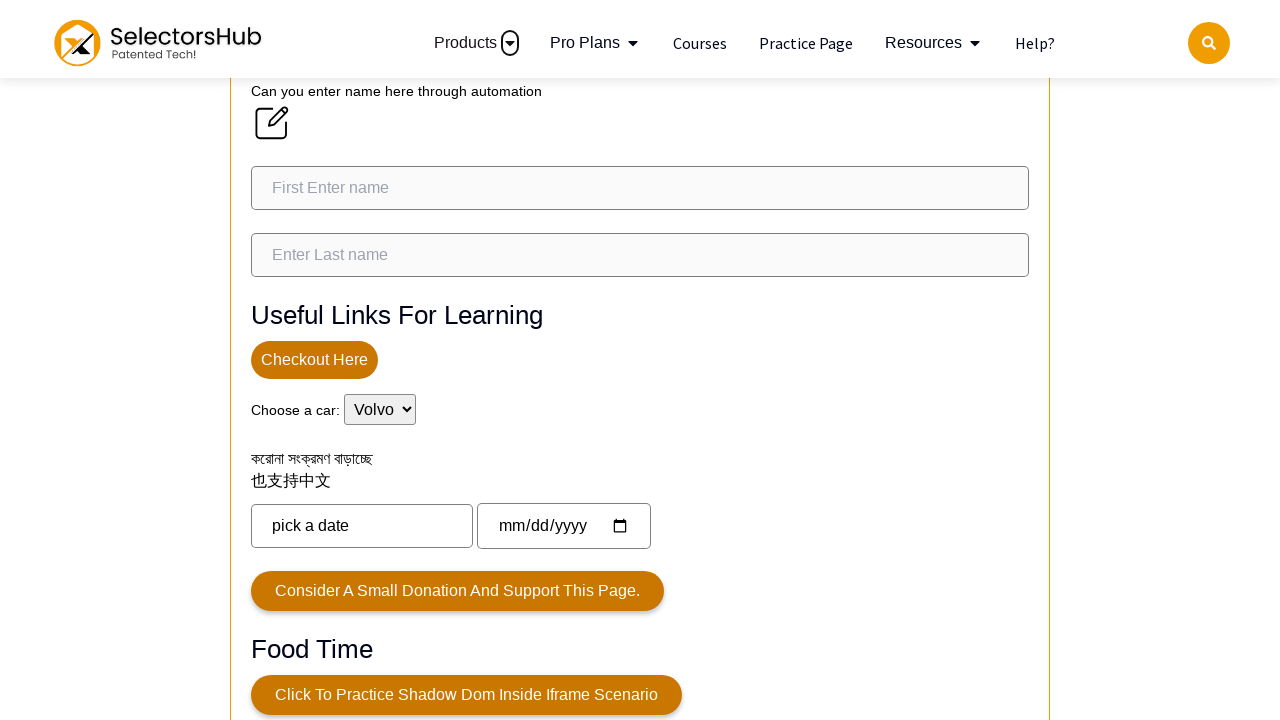

Clicked dropdown button at (314, 352) on xpath=//button[@class = 'dropbtn']
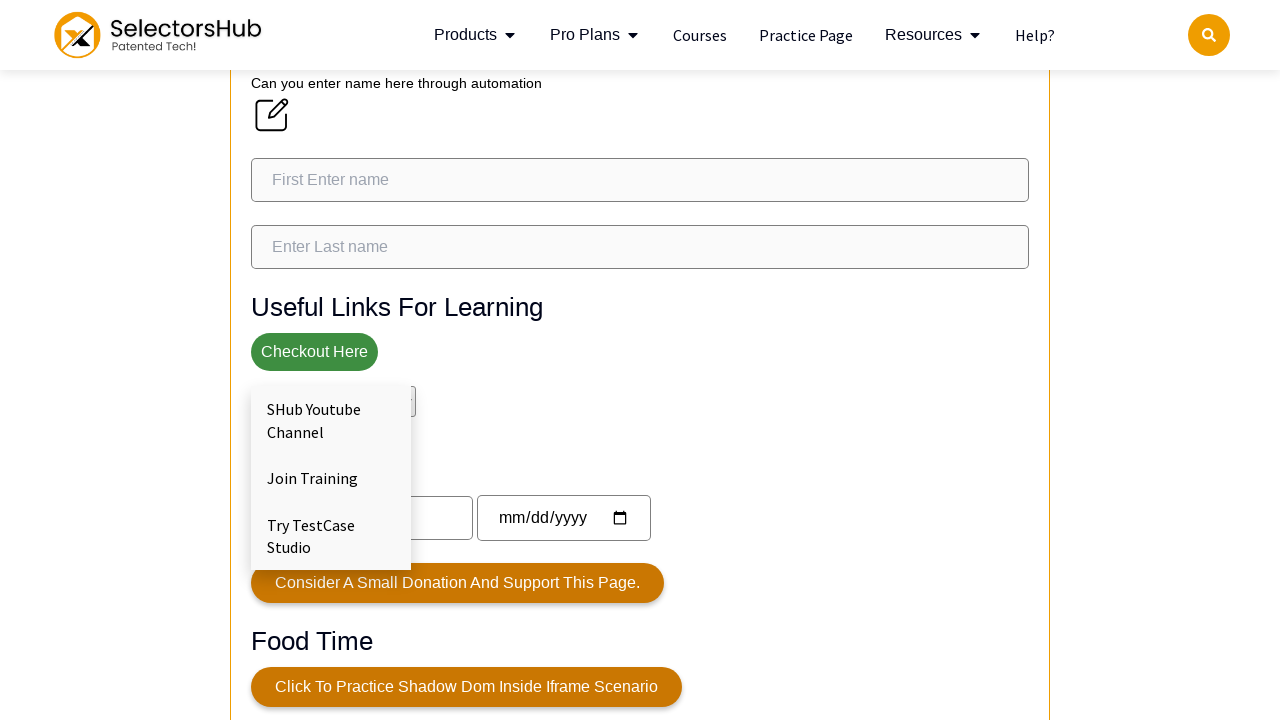

Clicked 'Join Training' link option from dropdown at (331, 478) on text=Join Training
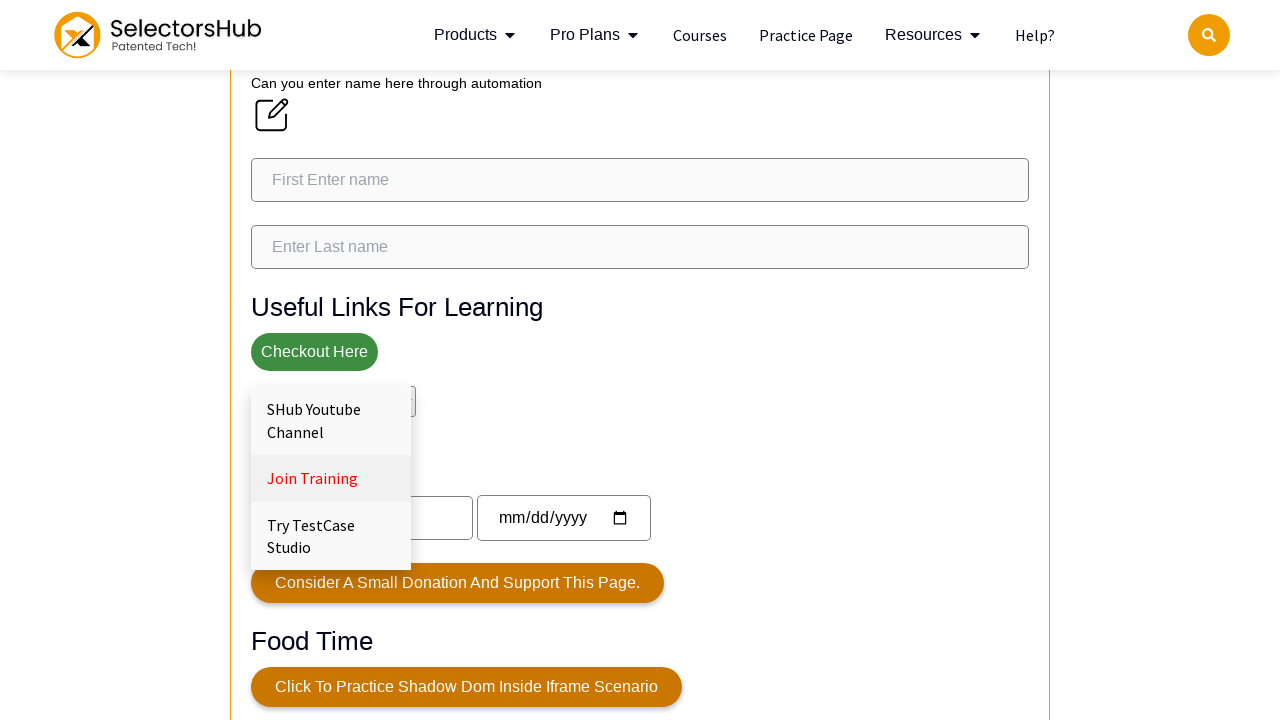

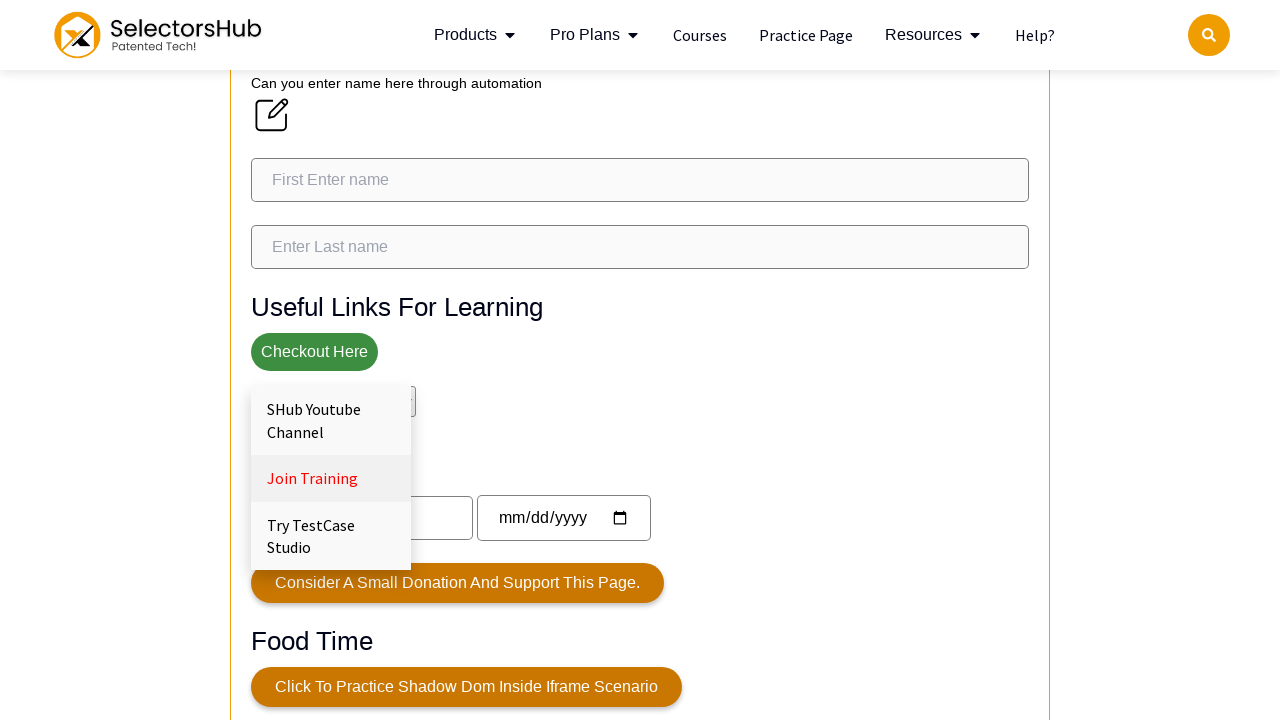